Tests mouse hover functionality by hovering over a desktop dropdown button and a popup button on a test automation practice page

Starting URL: https://testautomationpractice.blogspot.com/?m=1

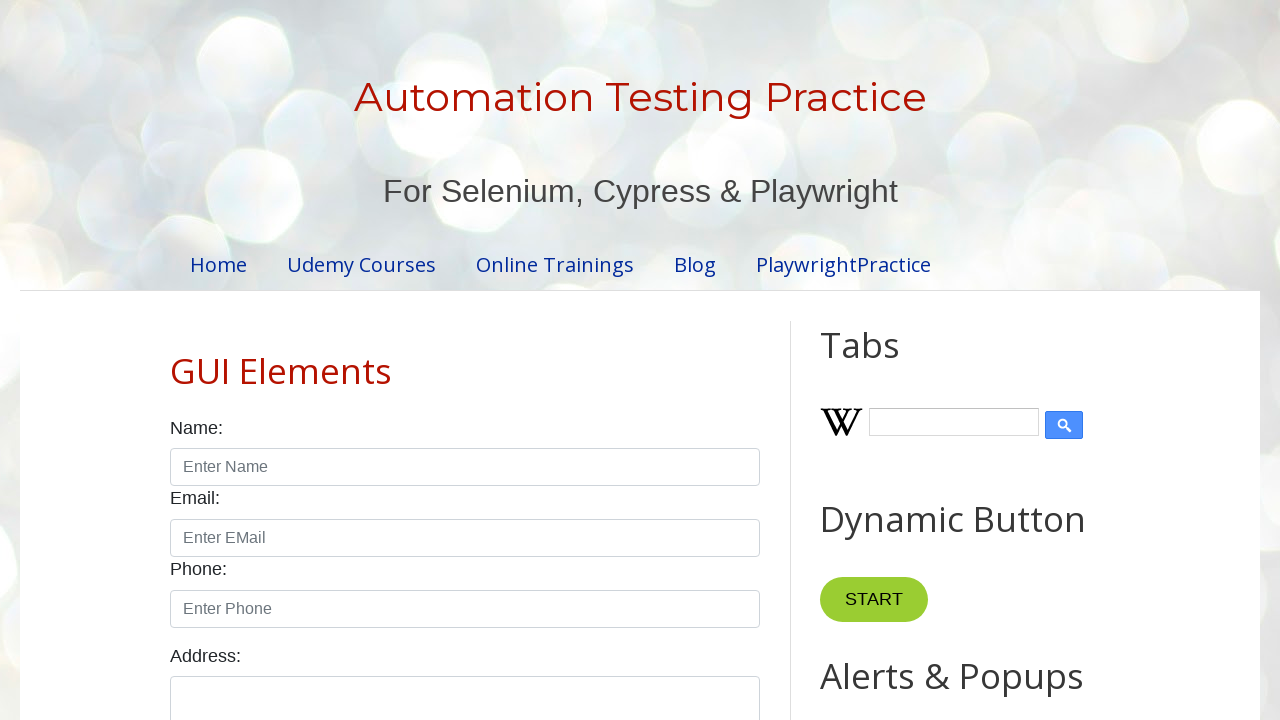

Located the desktop dropdown button
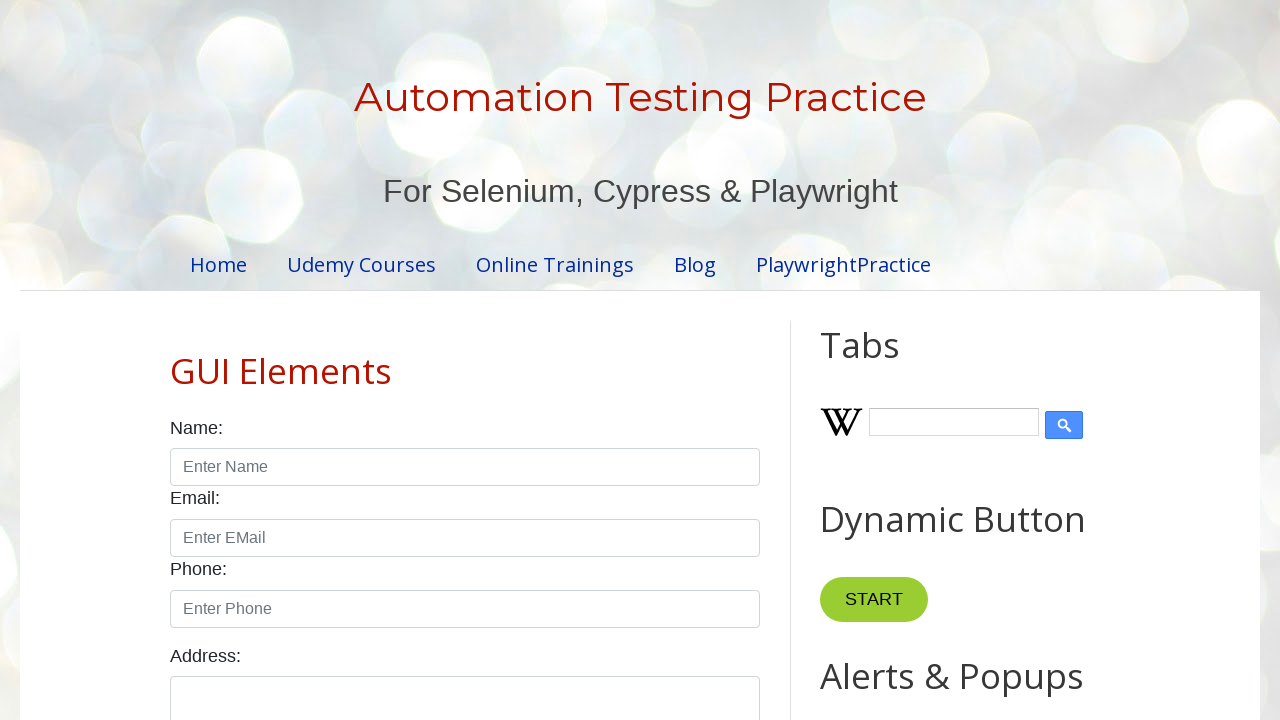

Located the mobile/popup button
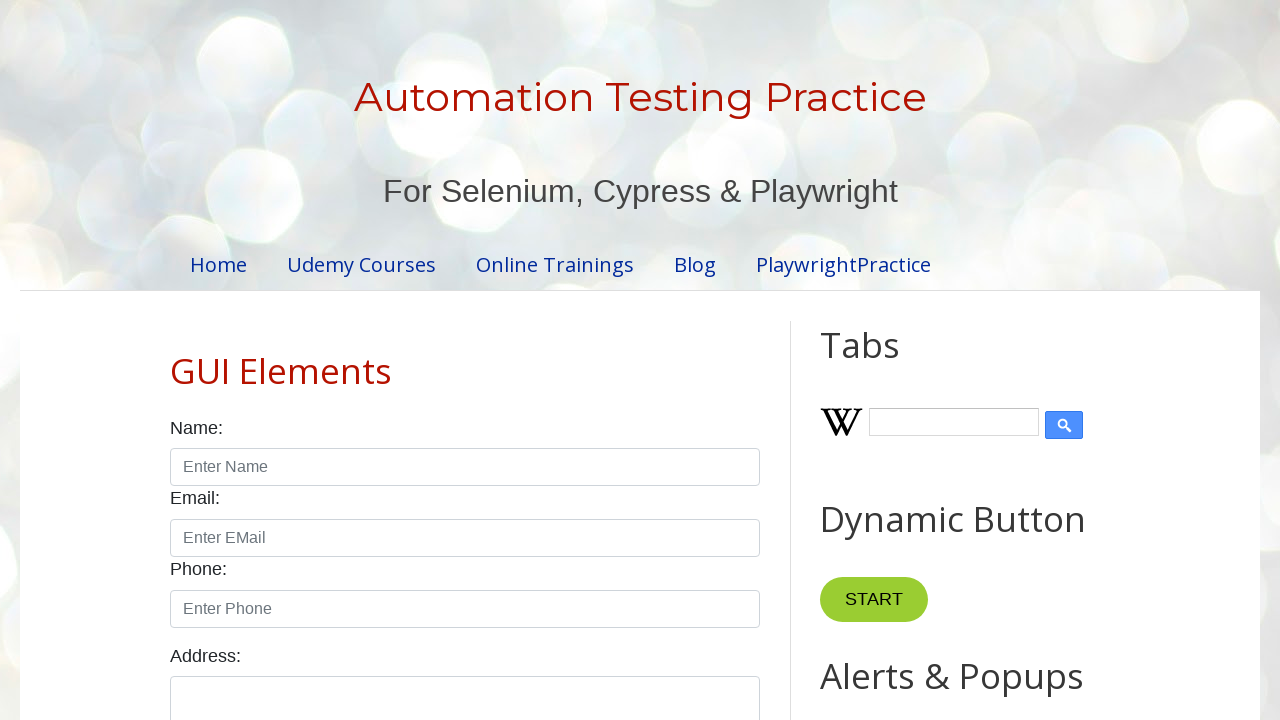

Hovered over the desktop dropdown button at (868, 360) on xpath=//button[@class='dropbtn']
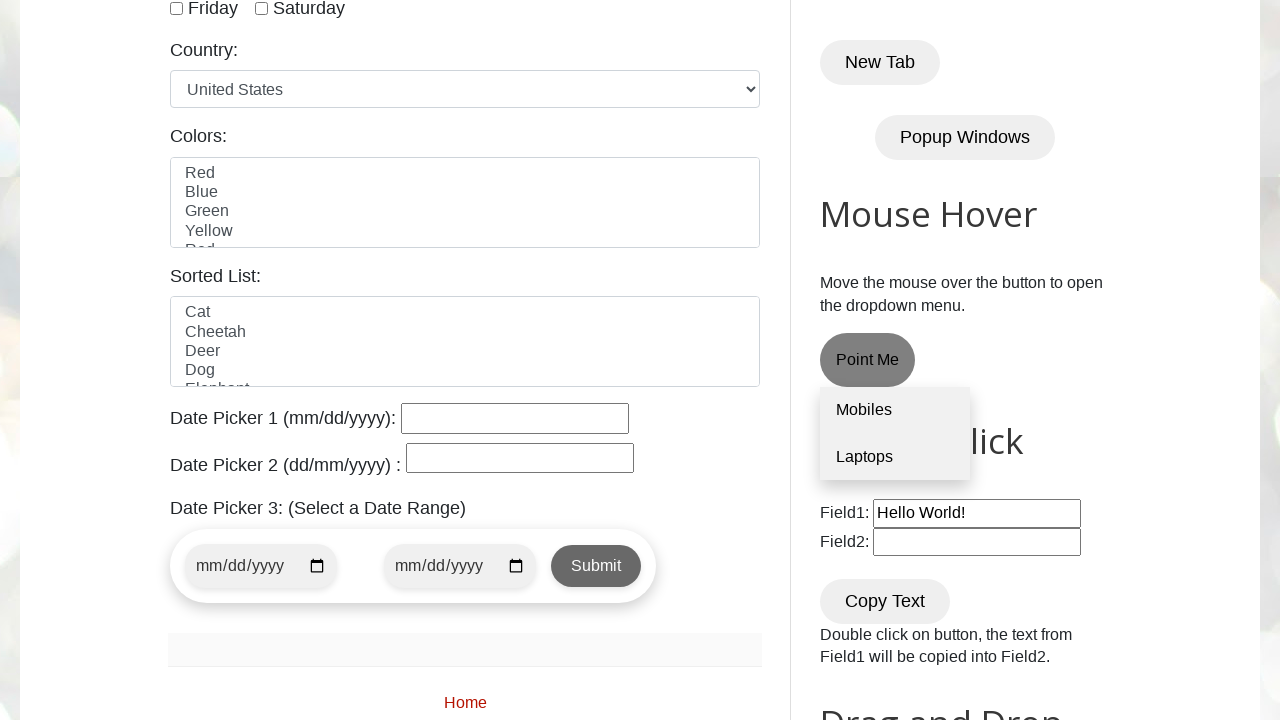

Hovered over the popup button at (965, 138) on xpath=//button[@id='PopUp']
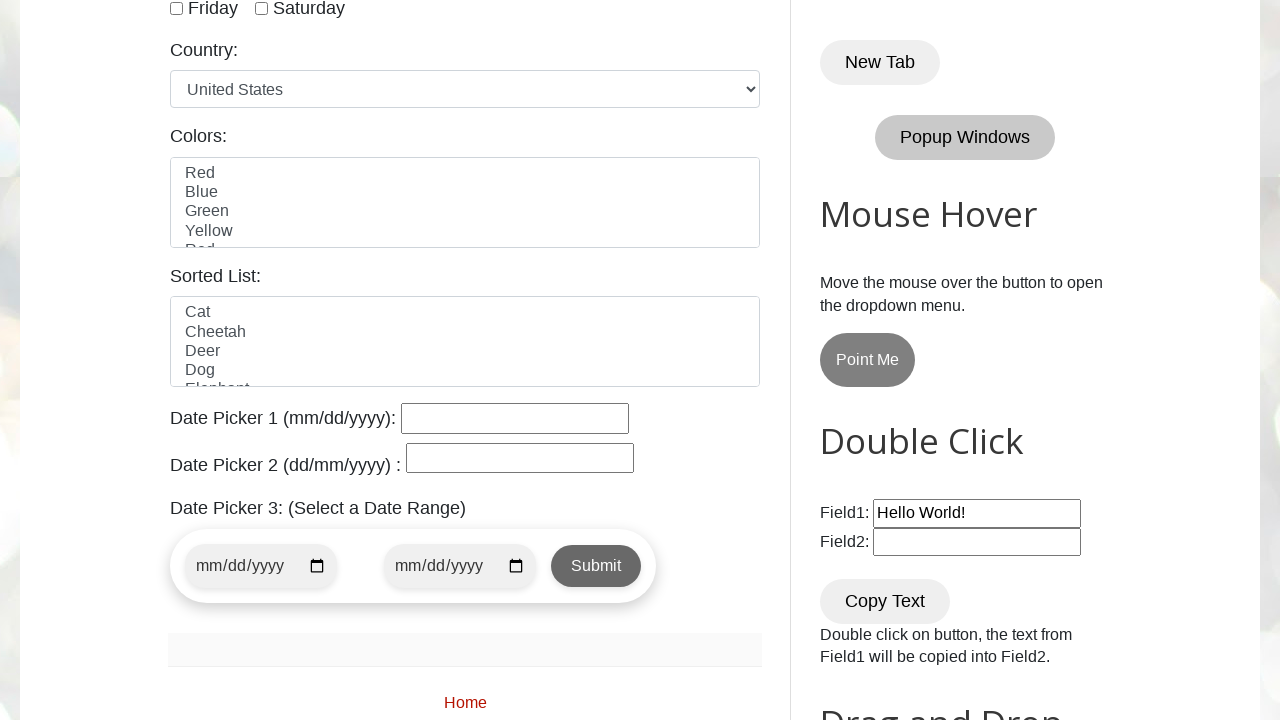

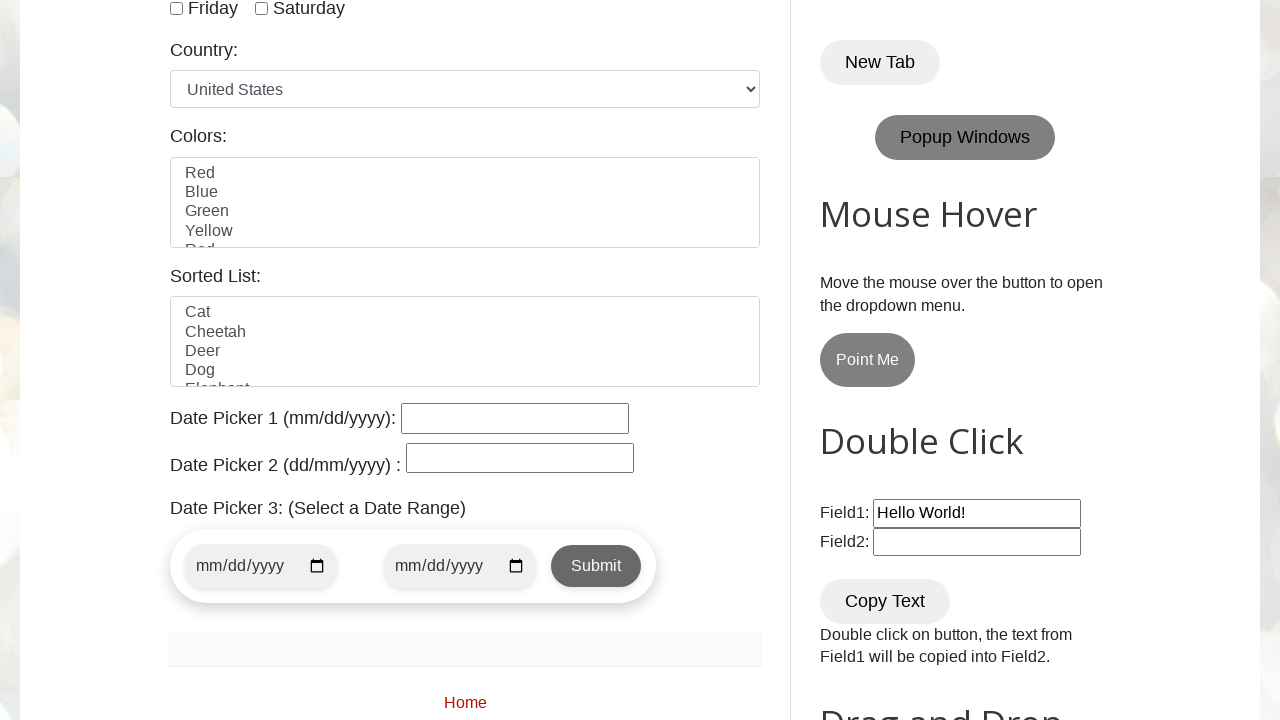